Tests dropdown selection functionality by navigating to the Dropdown page and selecting "Option 2" from the dropdown menu

Starting URL: https://the-internet.herokuapp.com/

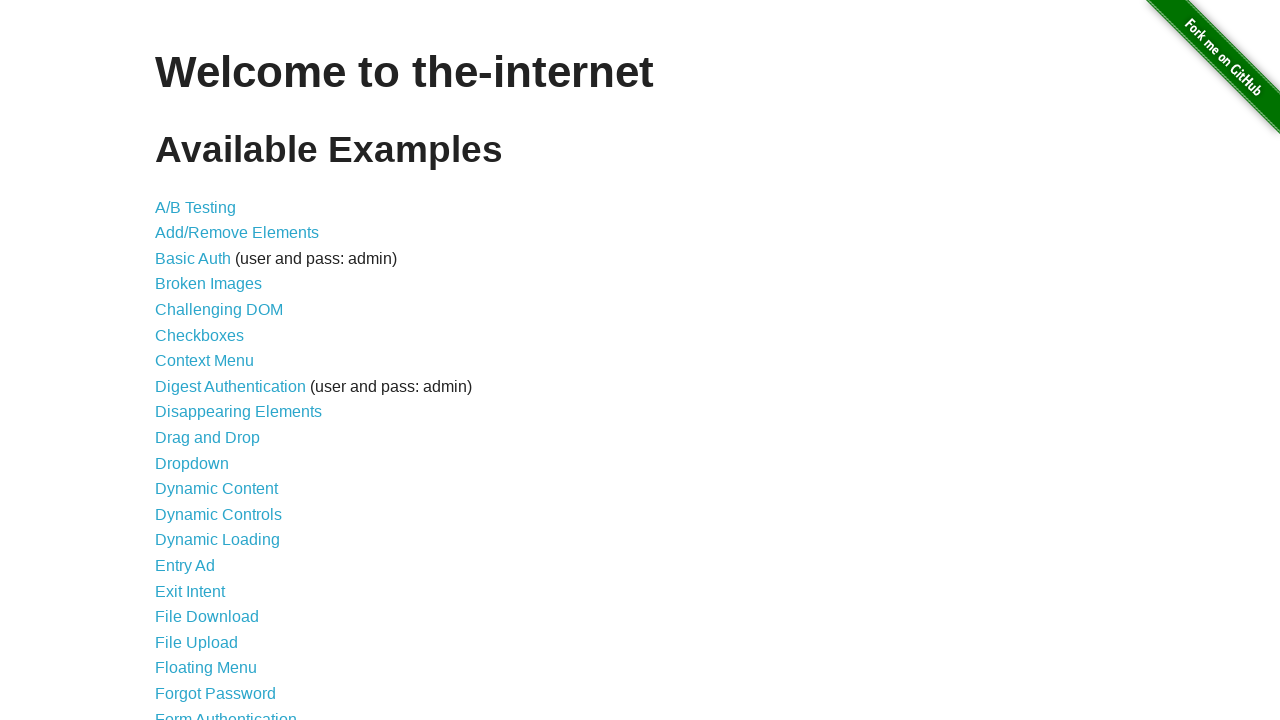

Clicked on Dropdown link to navigate to dropdown page at (192, 463) on xpath=//a[normalize-space()='Dropdown']
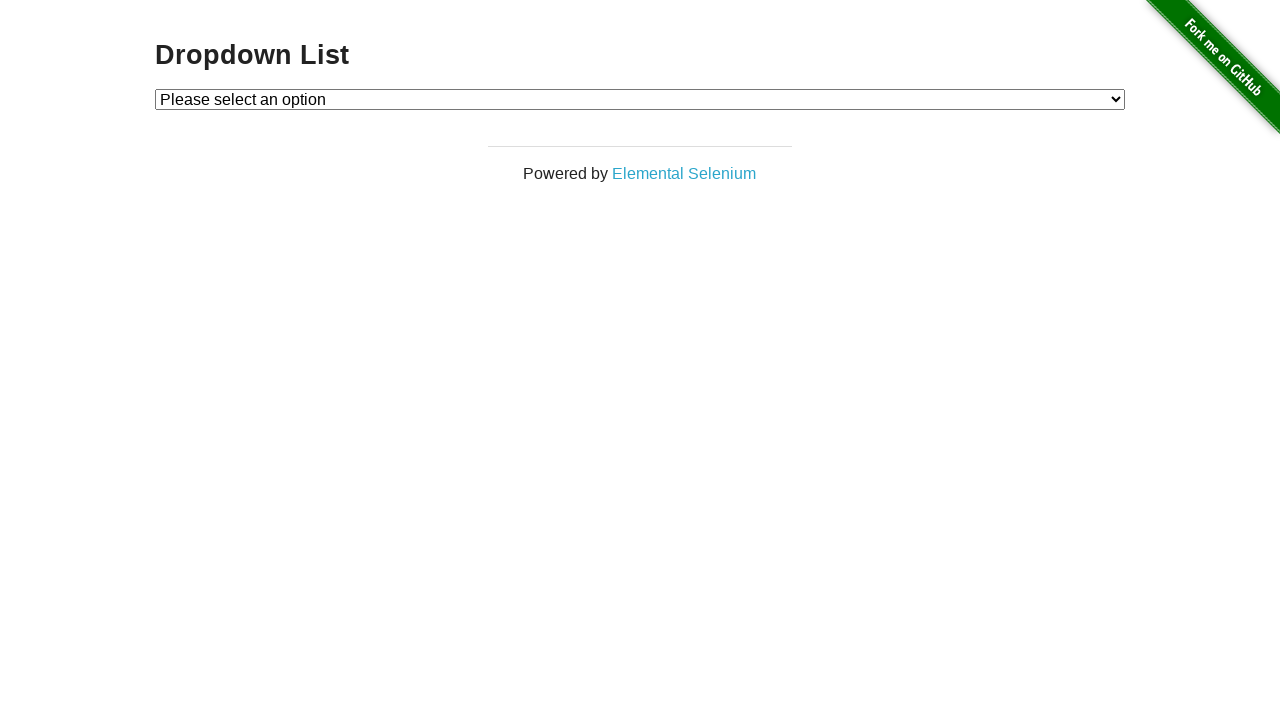

Selected 'Option 2' from the dropdown menu on #dropdown
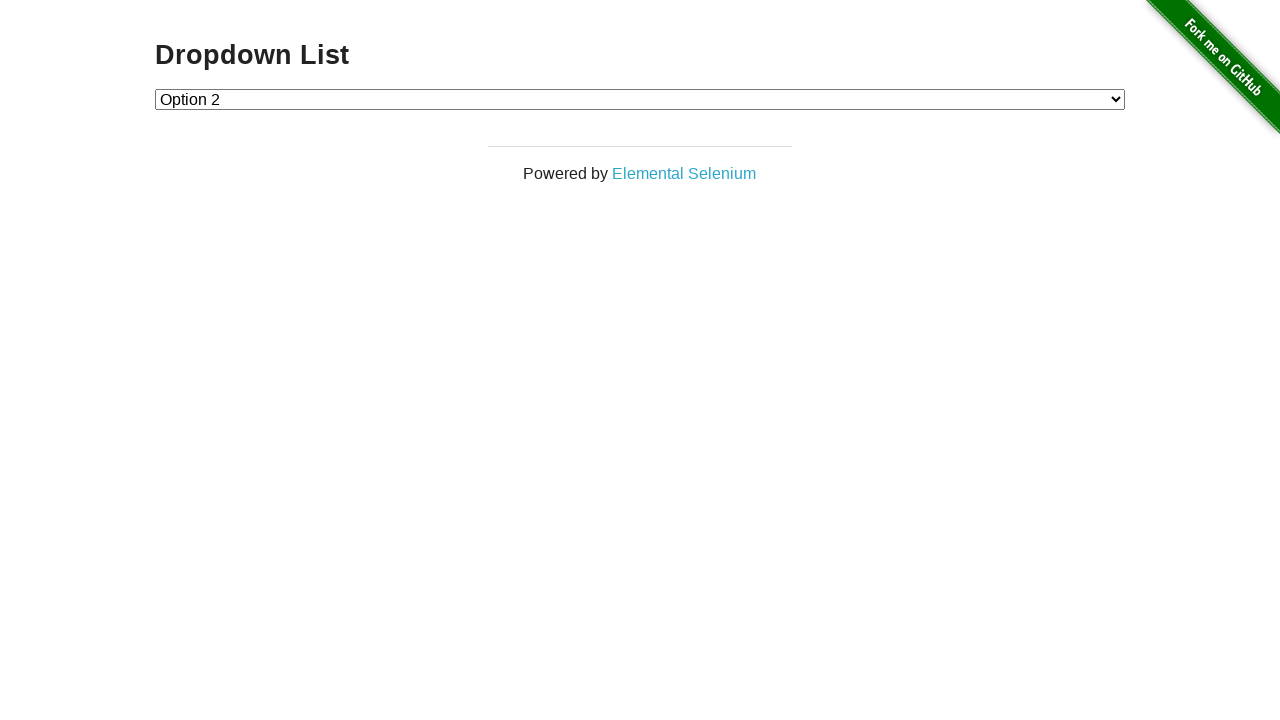

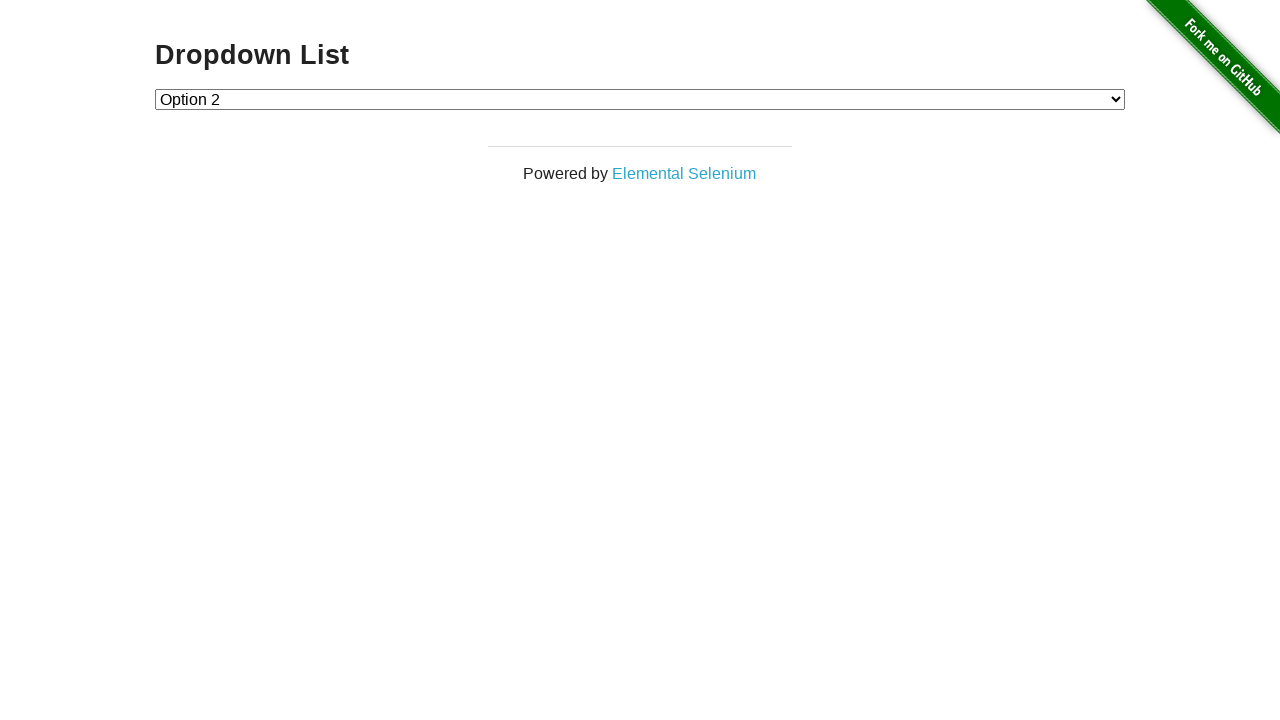